Tests keyboard key press functionality by sending the space key and left arrow key to an element and verifying the displayed result text shows the correct key was pressed.

Starting URL: http://the-internet.herokuapp.com/key_presses

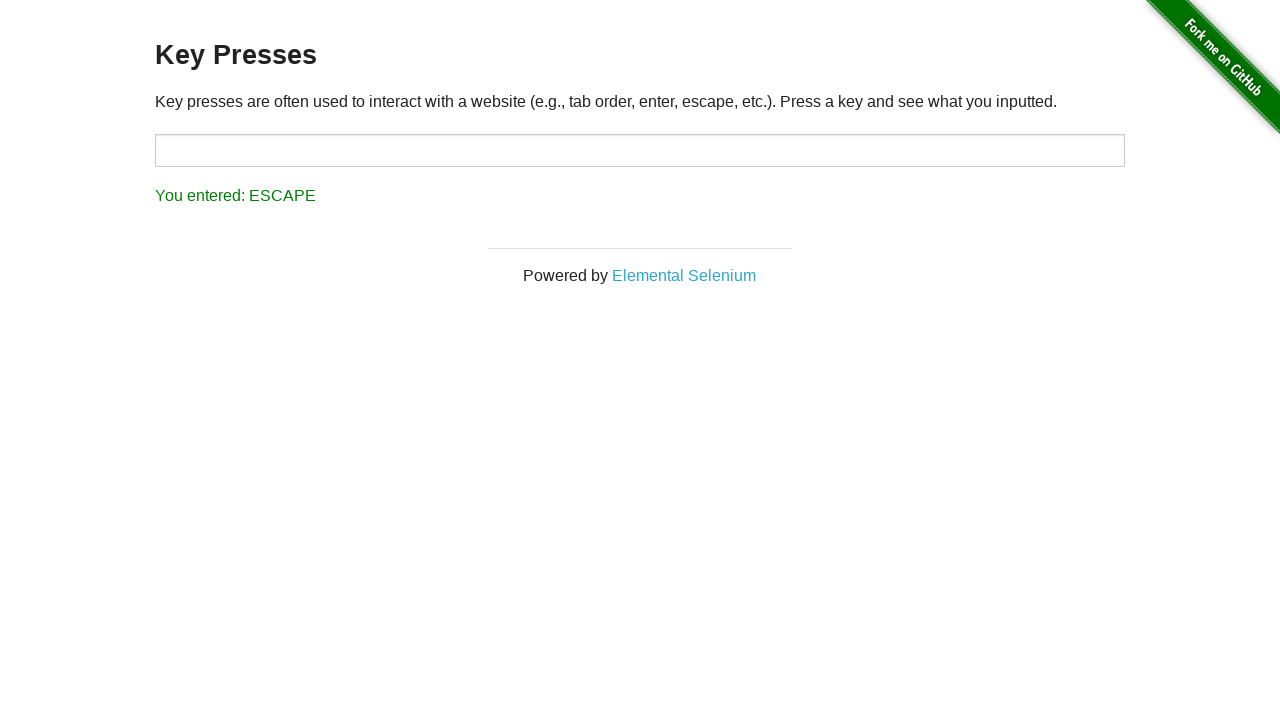

Pressed Space key on target element on #target
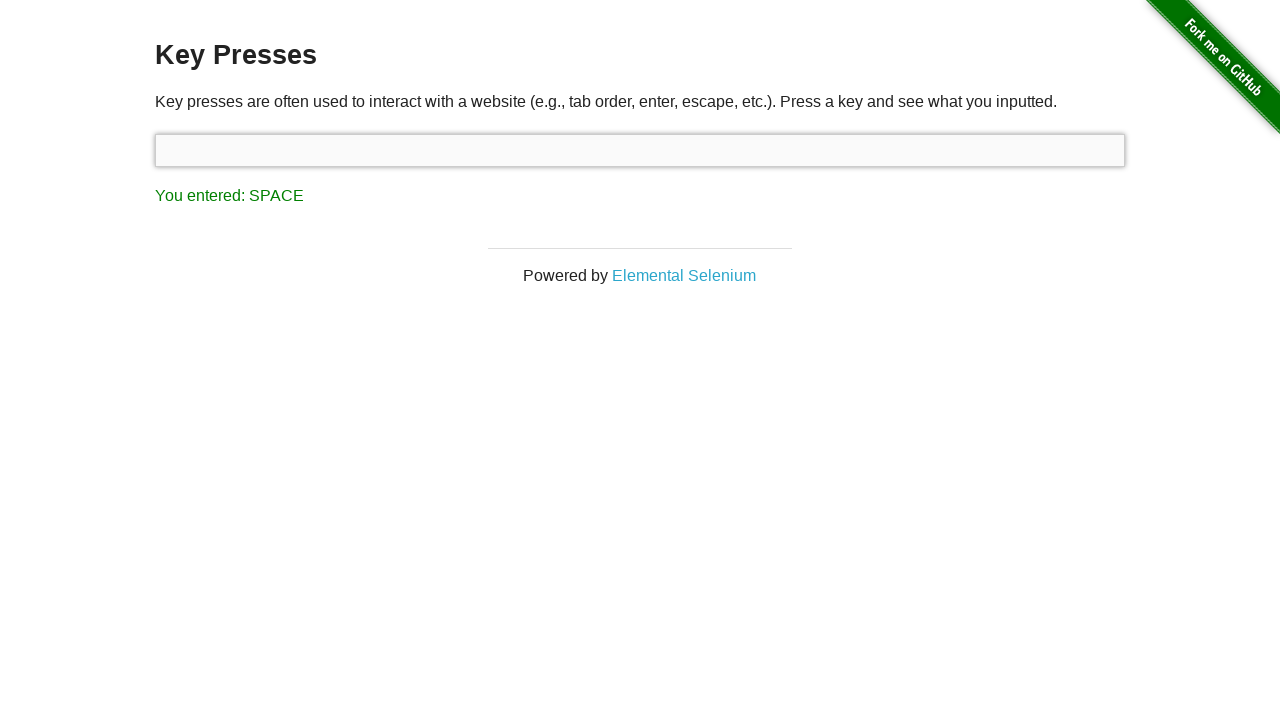

Result element loaded after Space key press
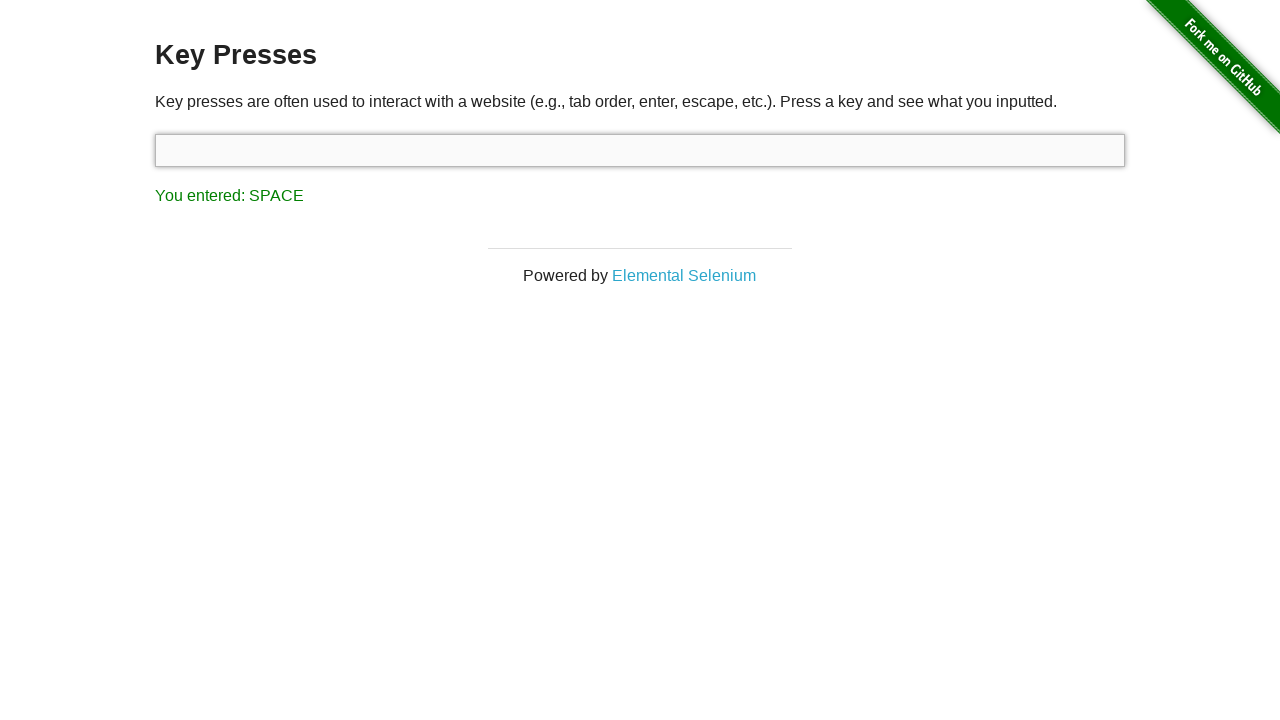

Retrieved result text content
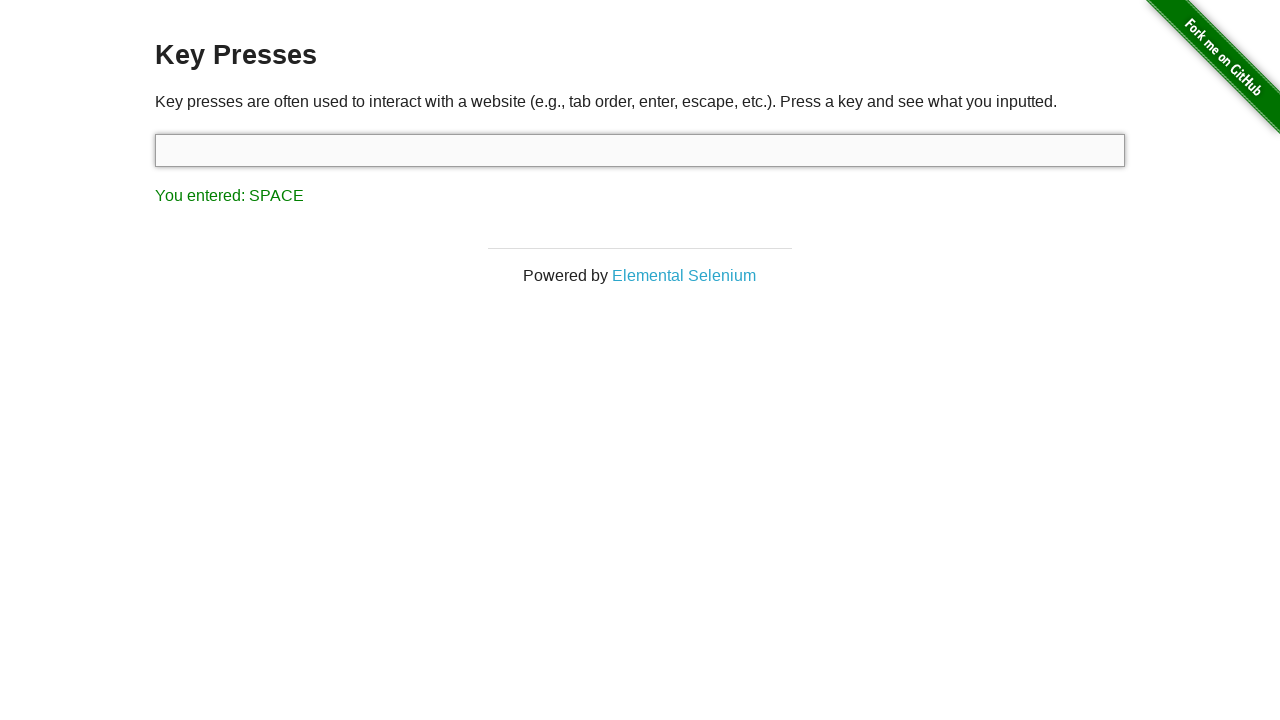

Verified result text shows 'You entered: SPACE'
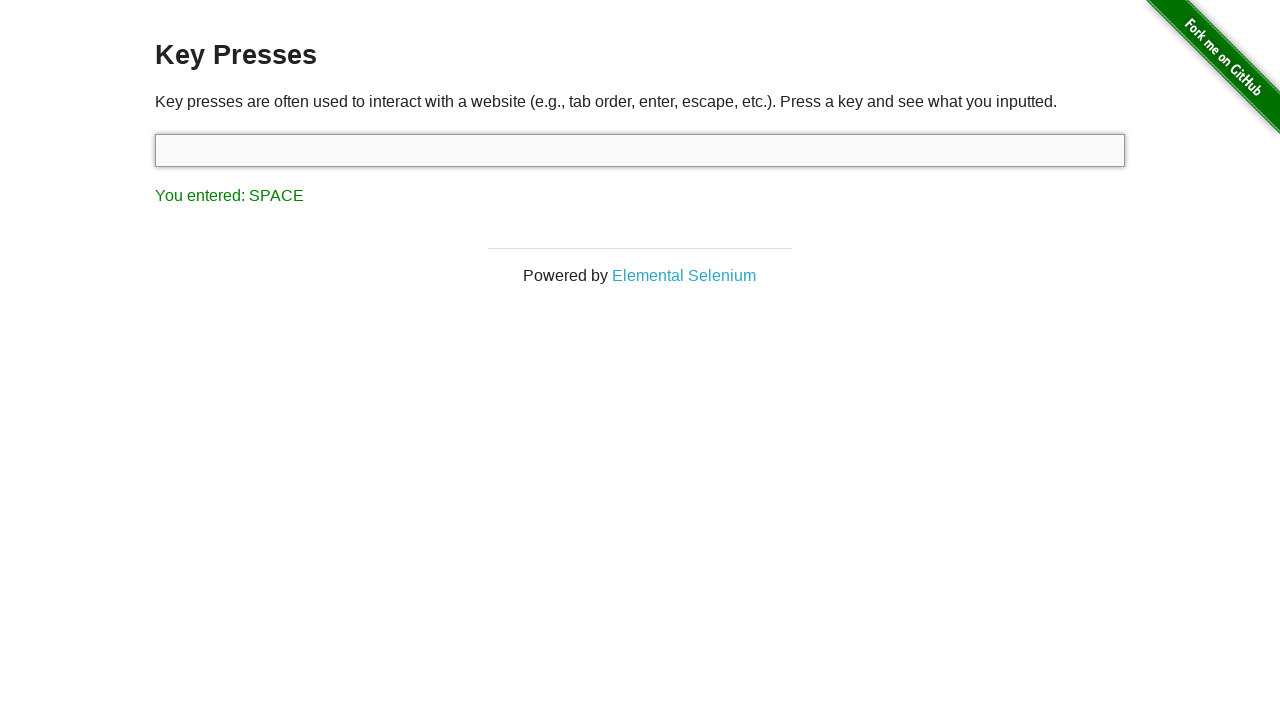

Pressed Left Arrow key on target element on #target
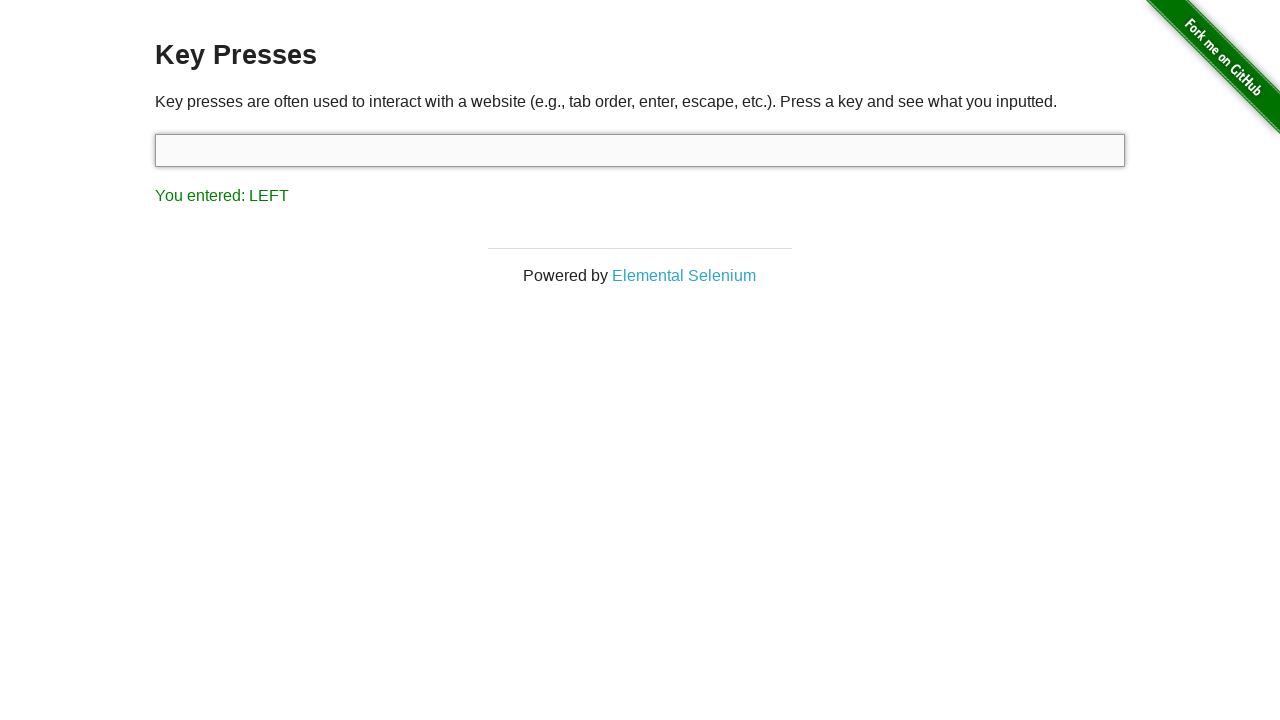

Retrieved result text content after Left Arrow key press
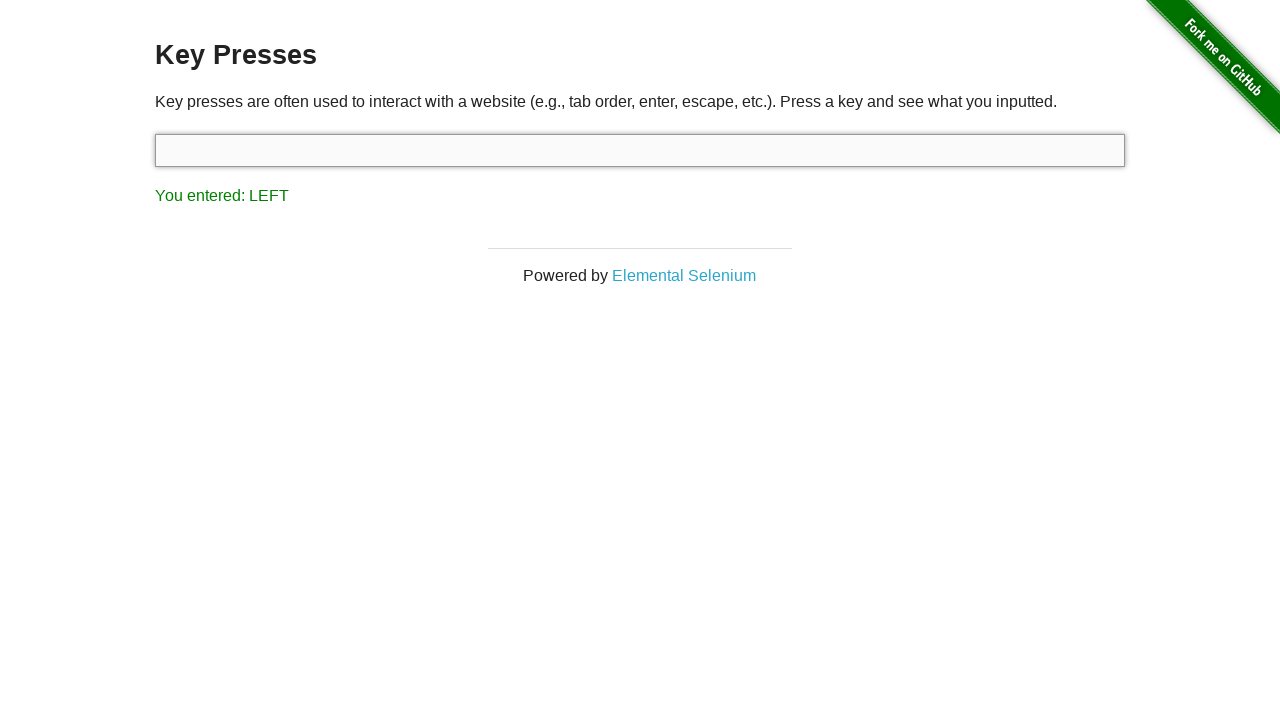

Verified result text shows 'You entered: LEFT'
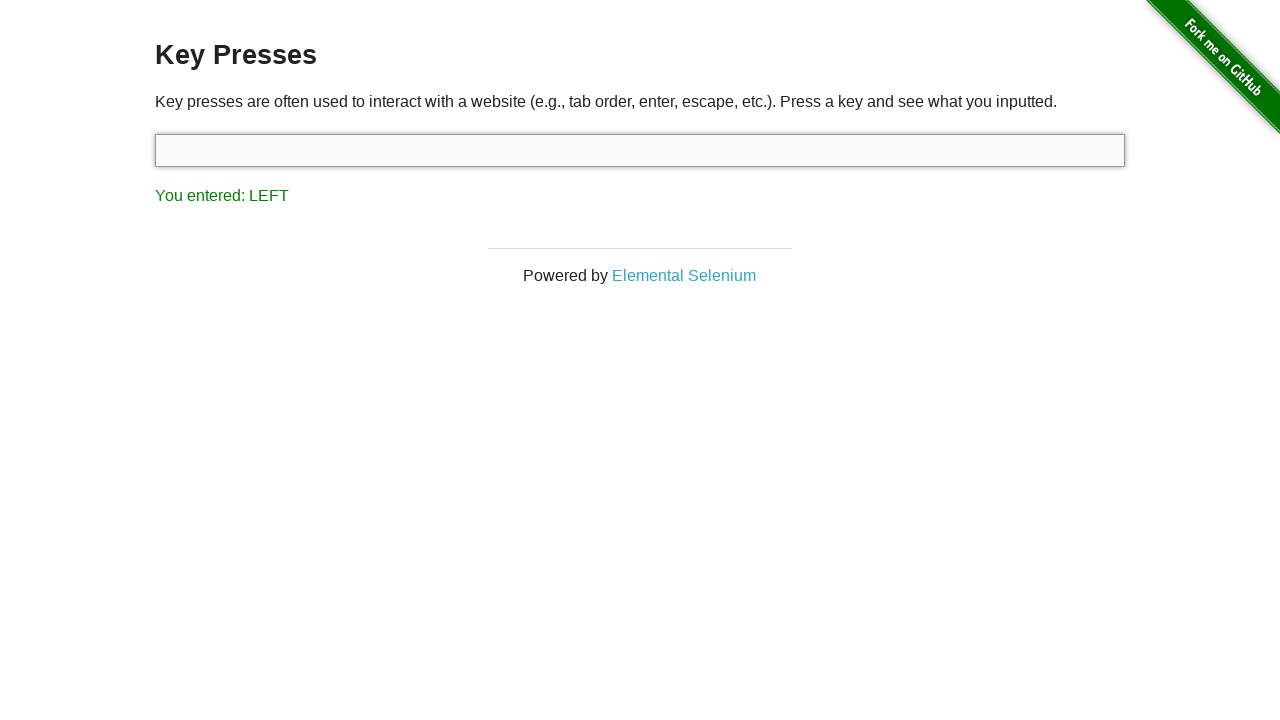

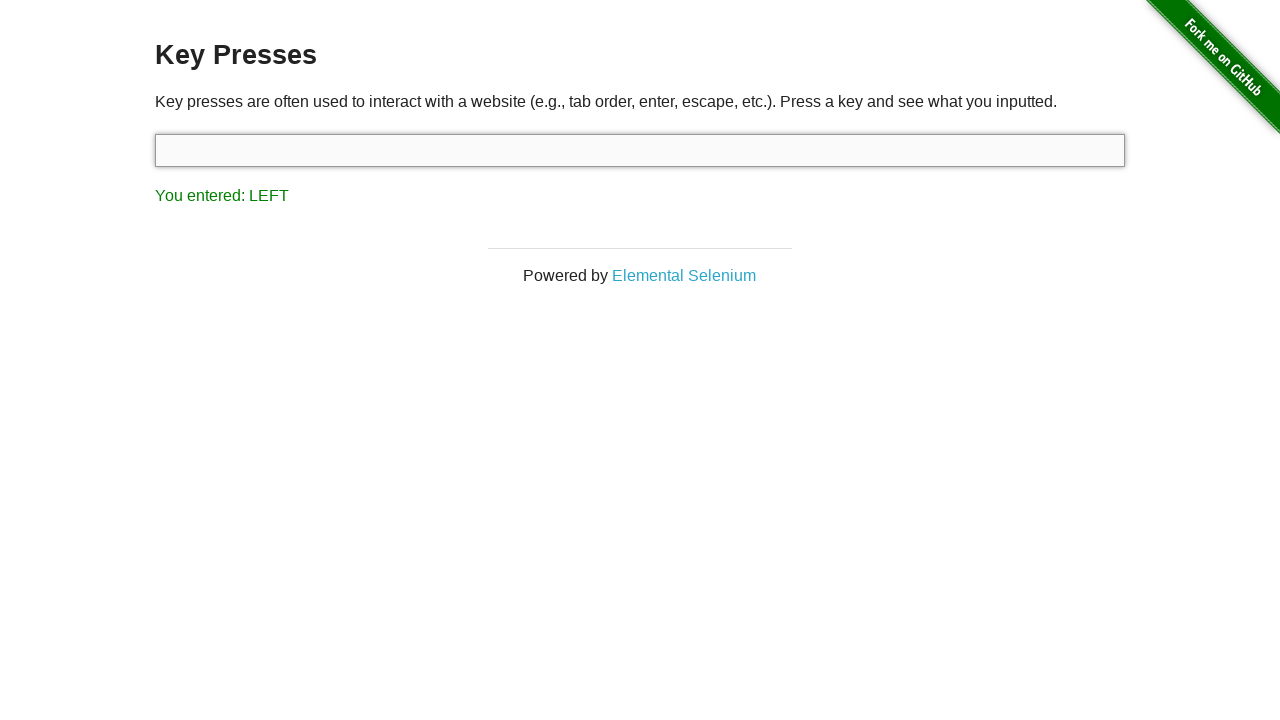